Modifies a hidden field value using JavaScript and submits the form

Starting URL: http://www.eviltester.com/selenium/basic_html_form.html

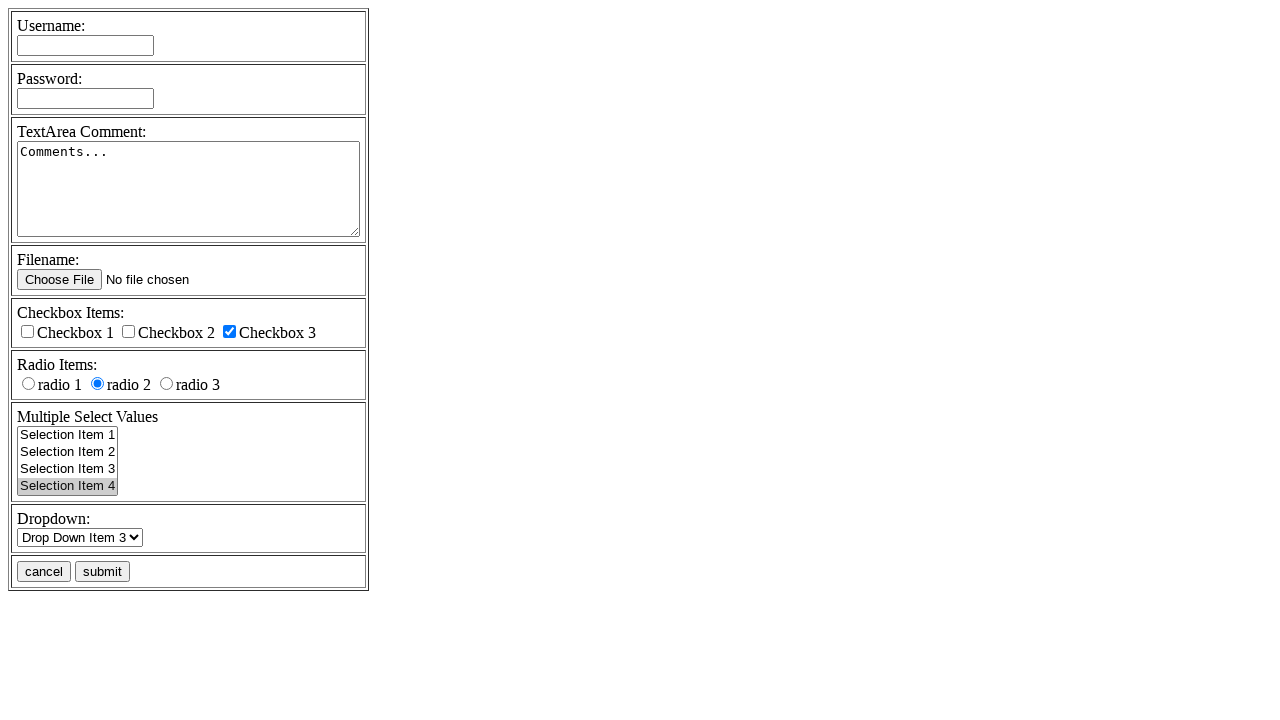

Modified hidden field value to 'amended value' using JavaScript
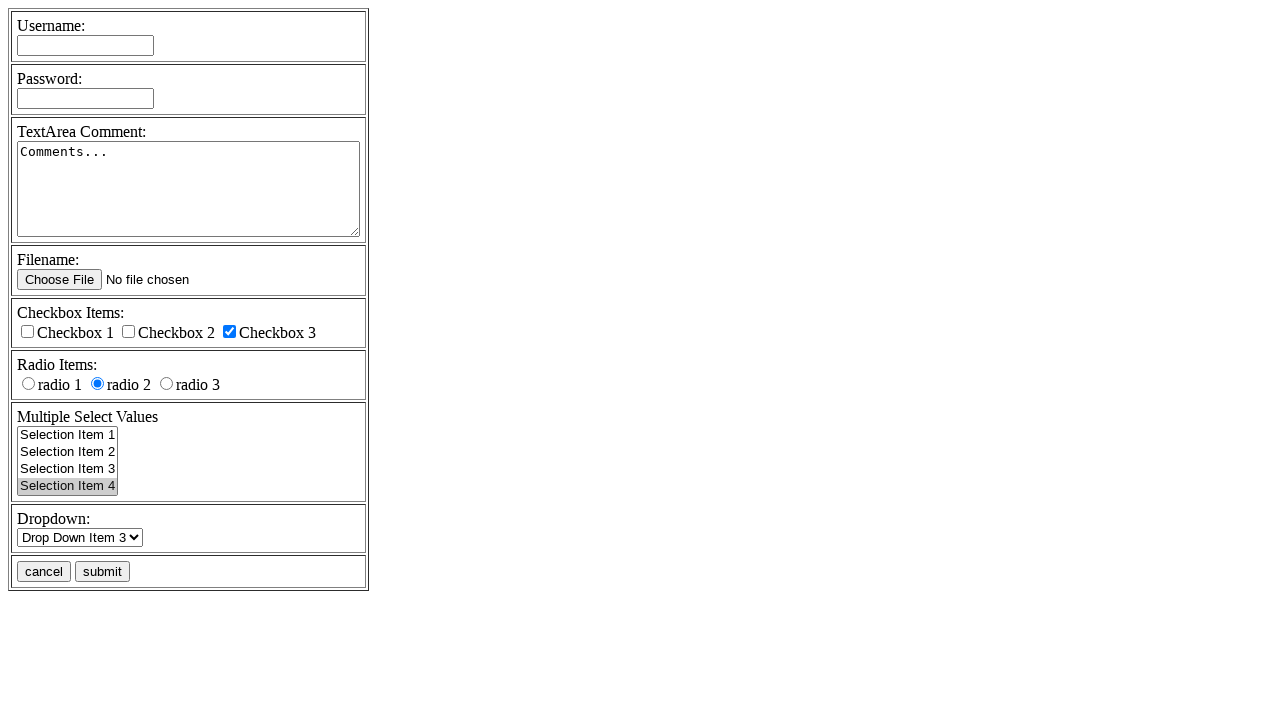

Clicked submit button to submit the form at (102, 572) on input[name='submitbutton'][value='submit']
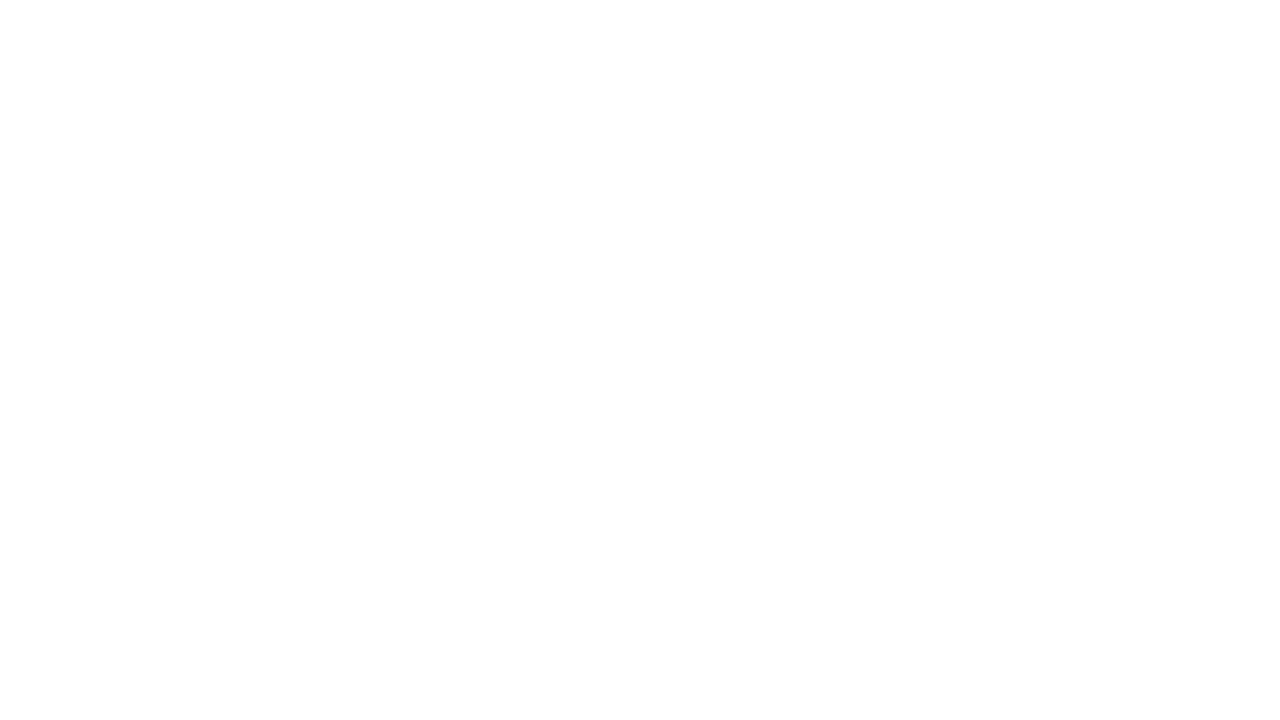

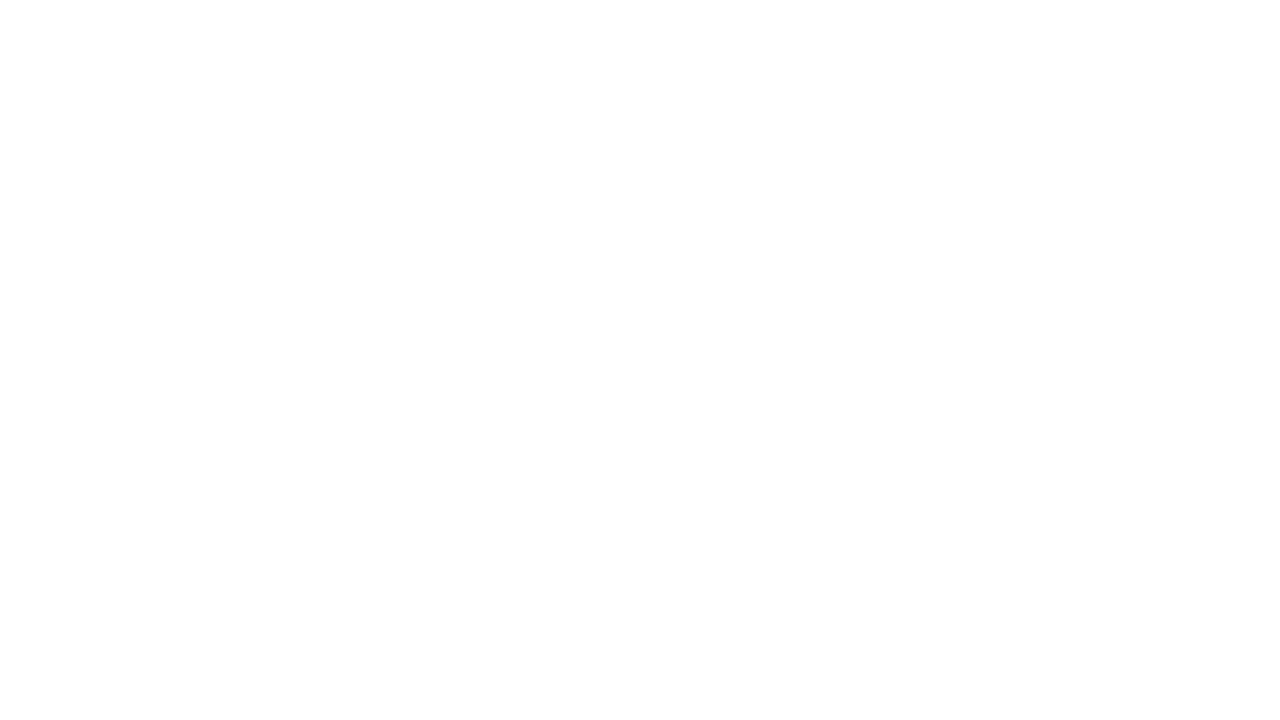